Tests various form elements including radio buttons, dropdowns, checkboxes, autocomplete, and show/hide functionality on a practice automation page

Starting URL: https://rahulshettyacademy.com/AutomationPractice/

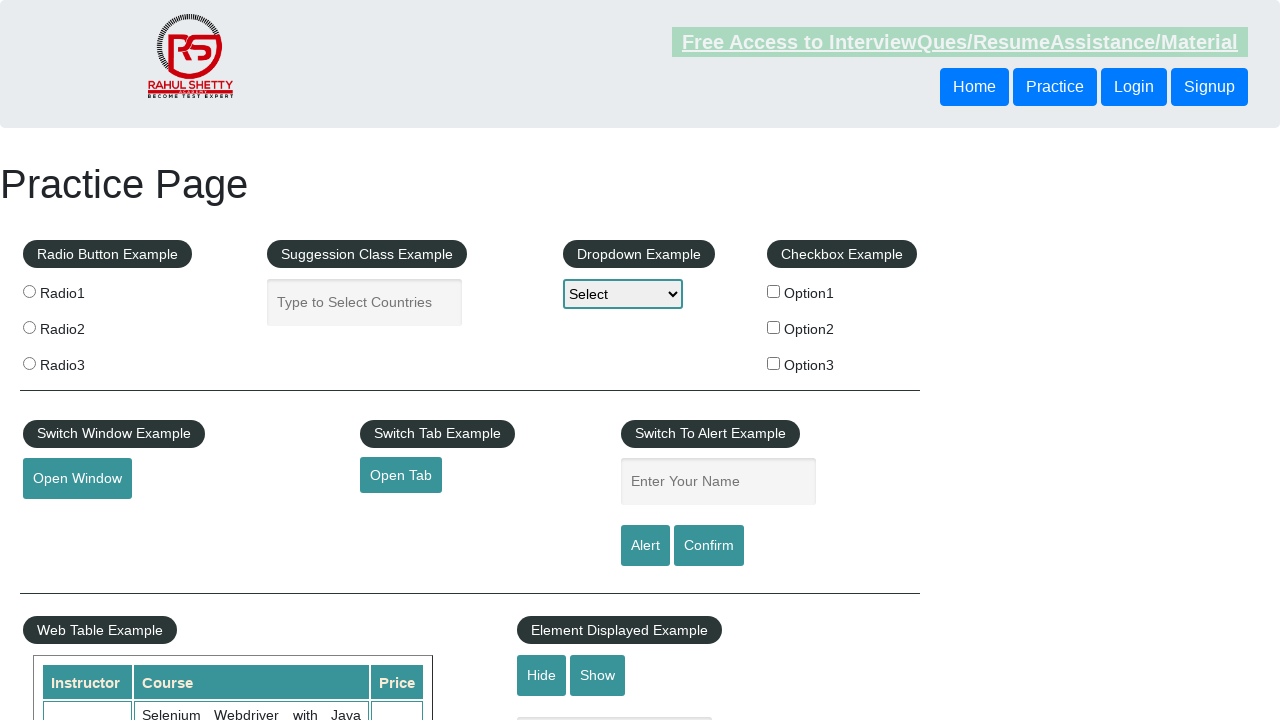

Clicked radio button 1 at (29, 291) on xpath=//input[@value='radio1']
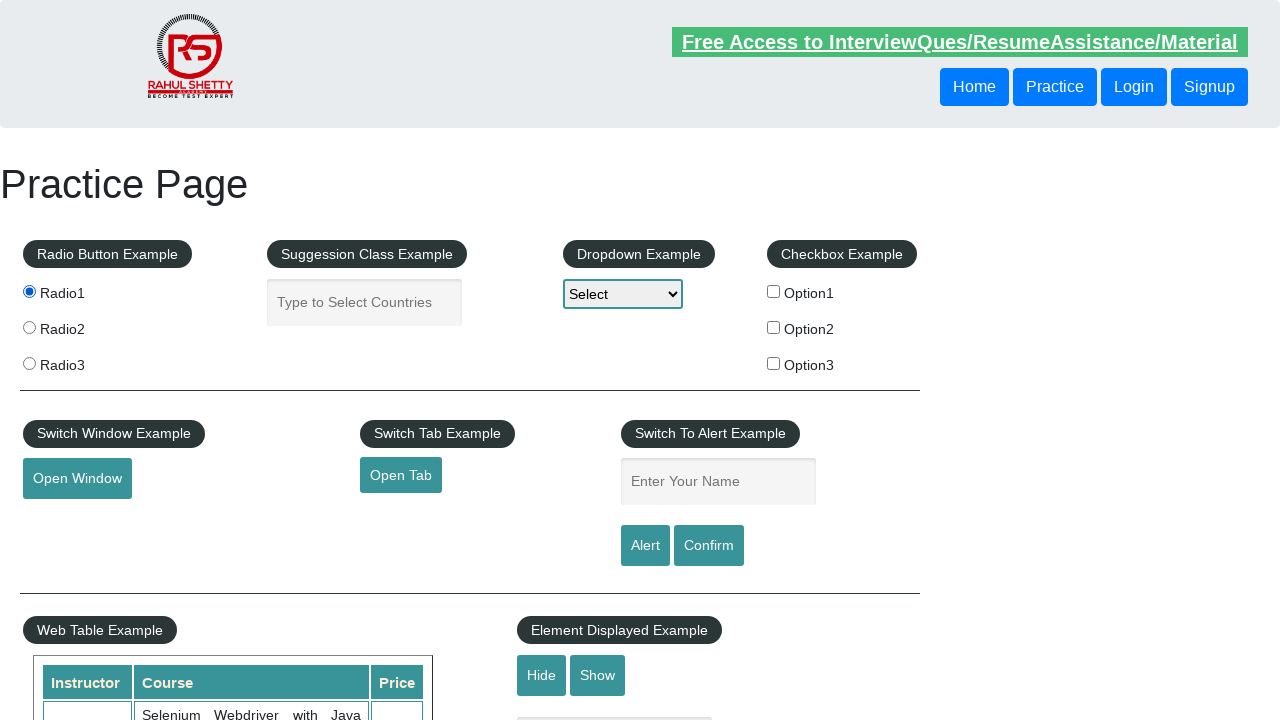

Selected Option3 from dropdown by label on #dropdown-class-example
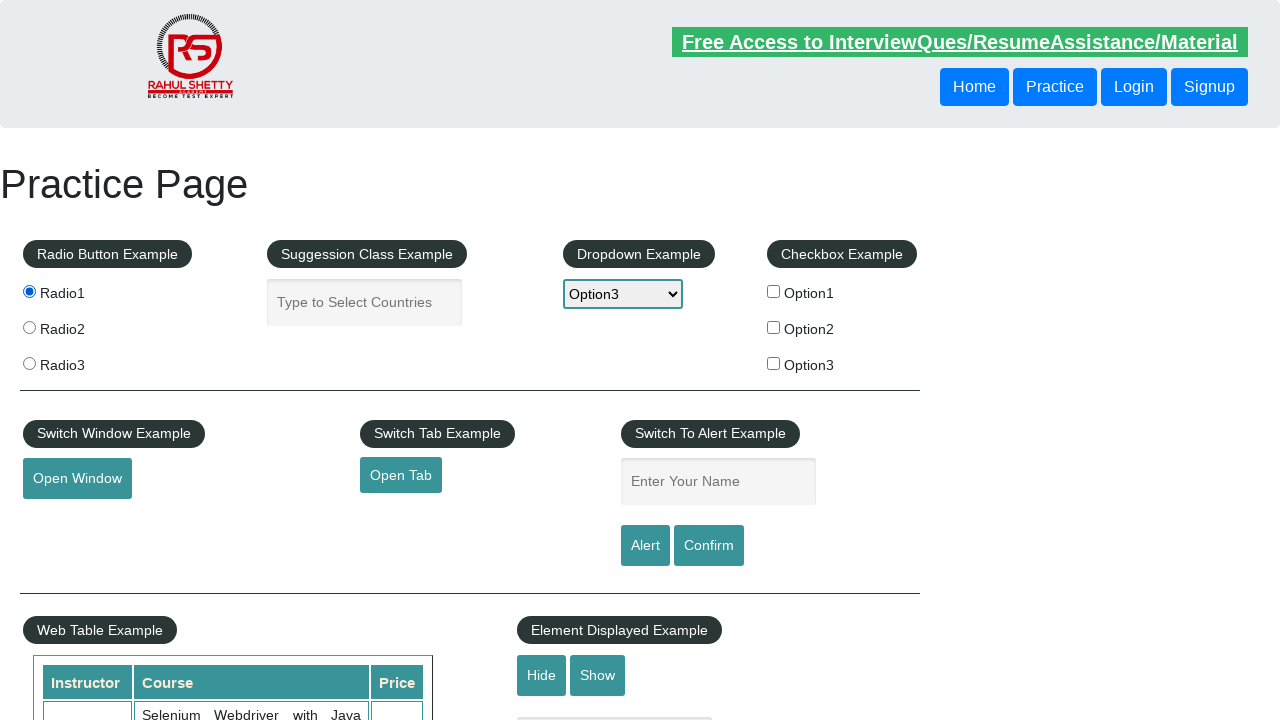

Selected option2 from dropdown by value on #dropdown-class-example
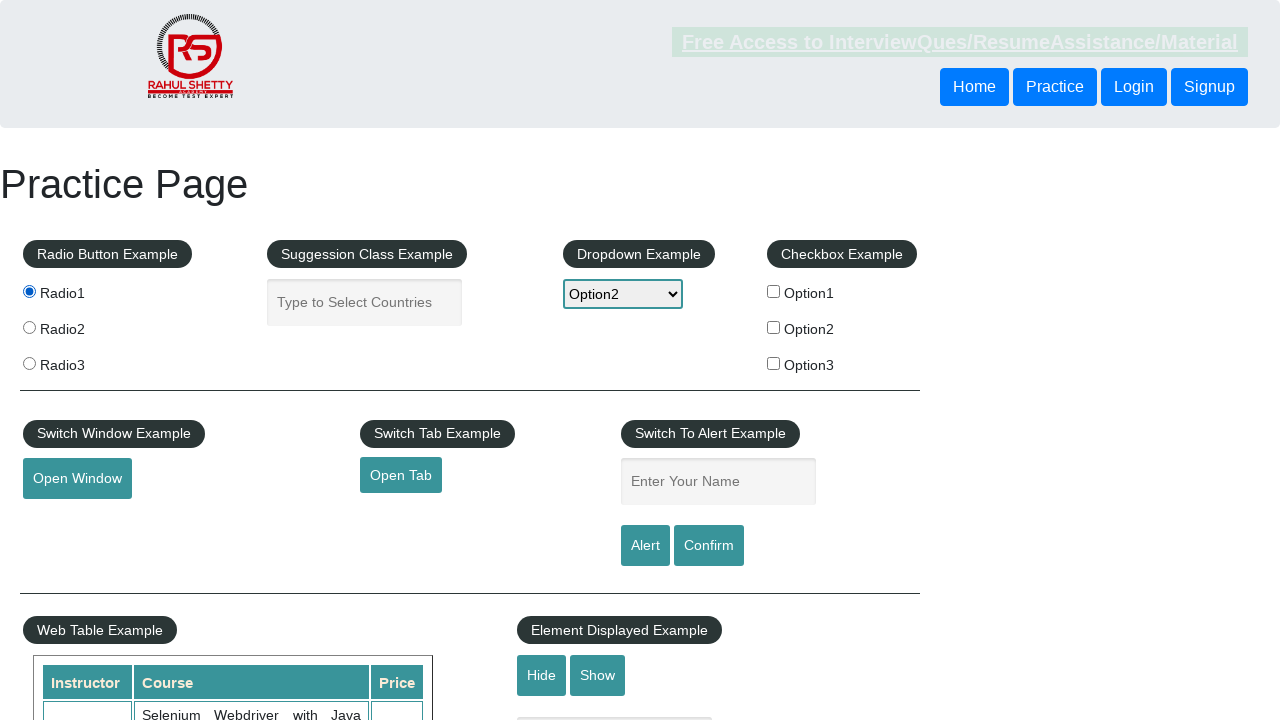

Clicked checkbox with value option2 at (774, 327) on xpath=//input[@type='checkbox'] >> nth=1
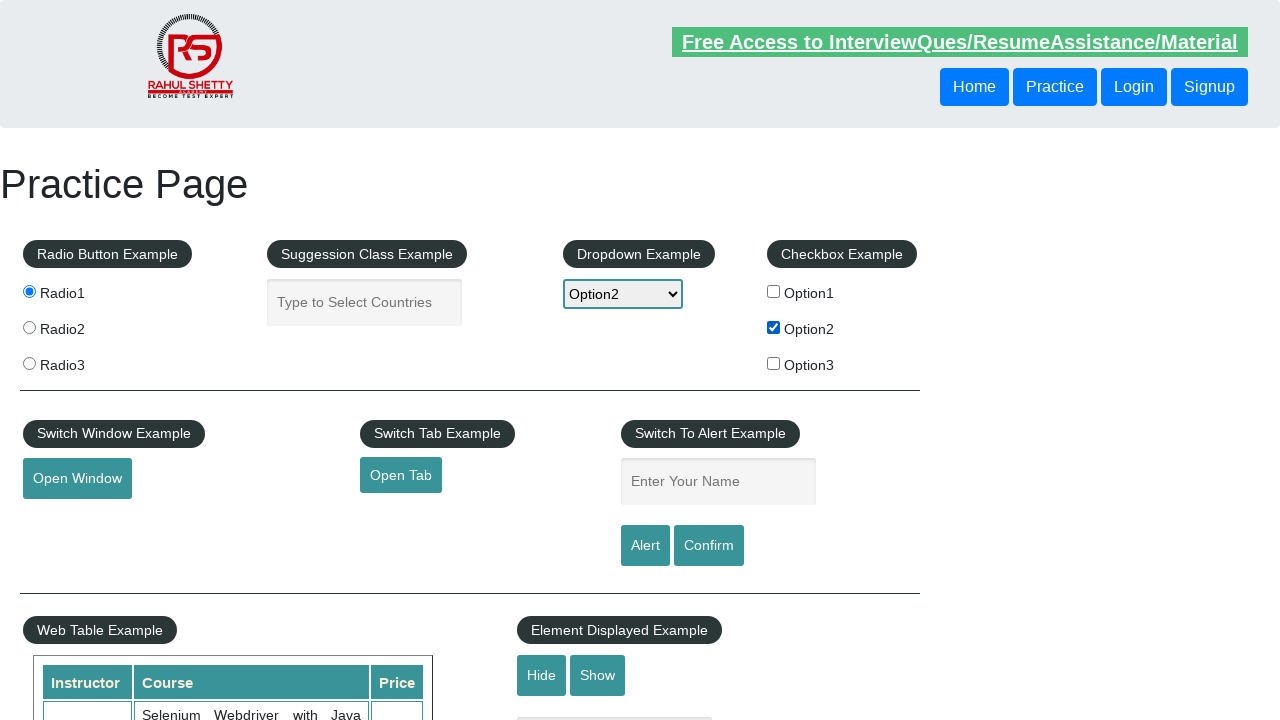

Filled autocomplete field with 'In' on #autocomplete
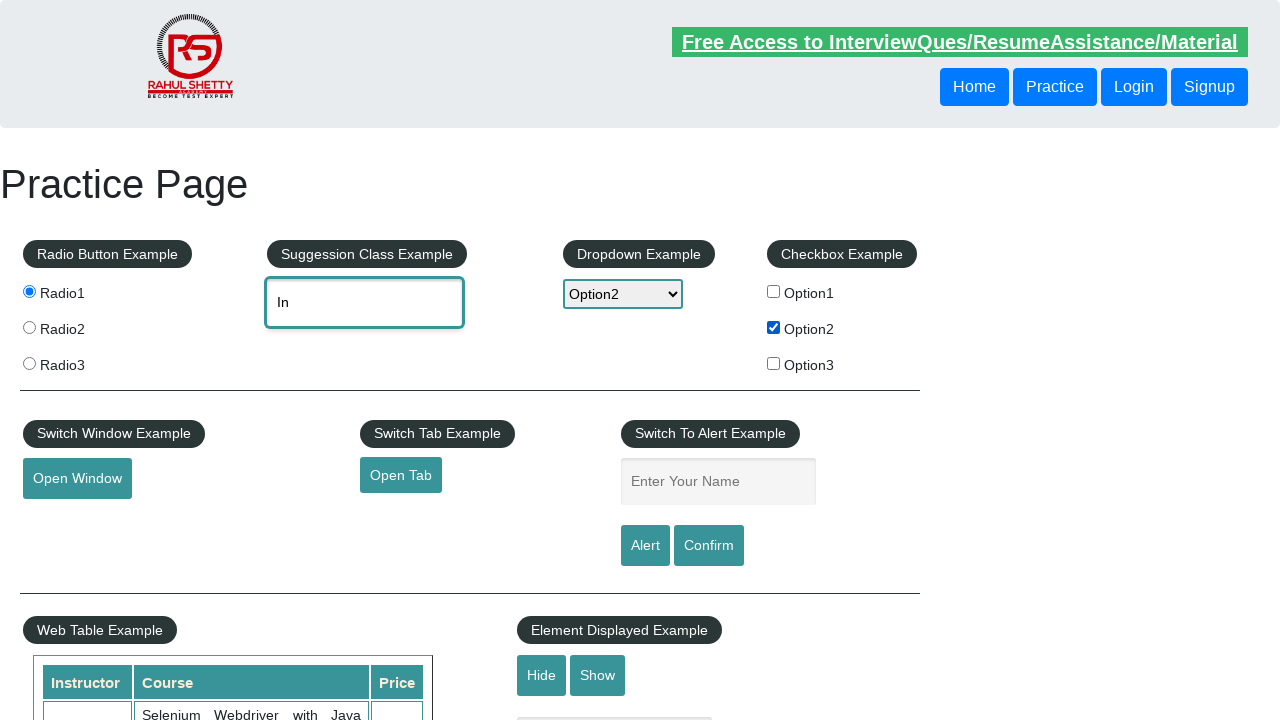

Autocomplete dropdown items loaded
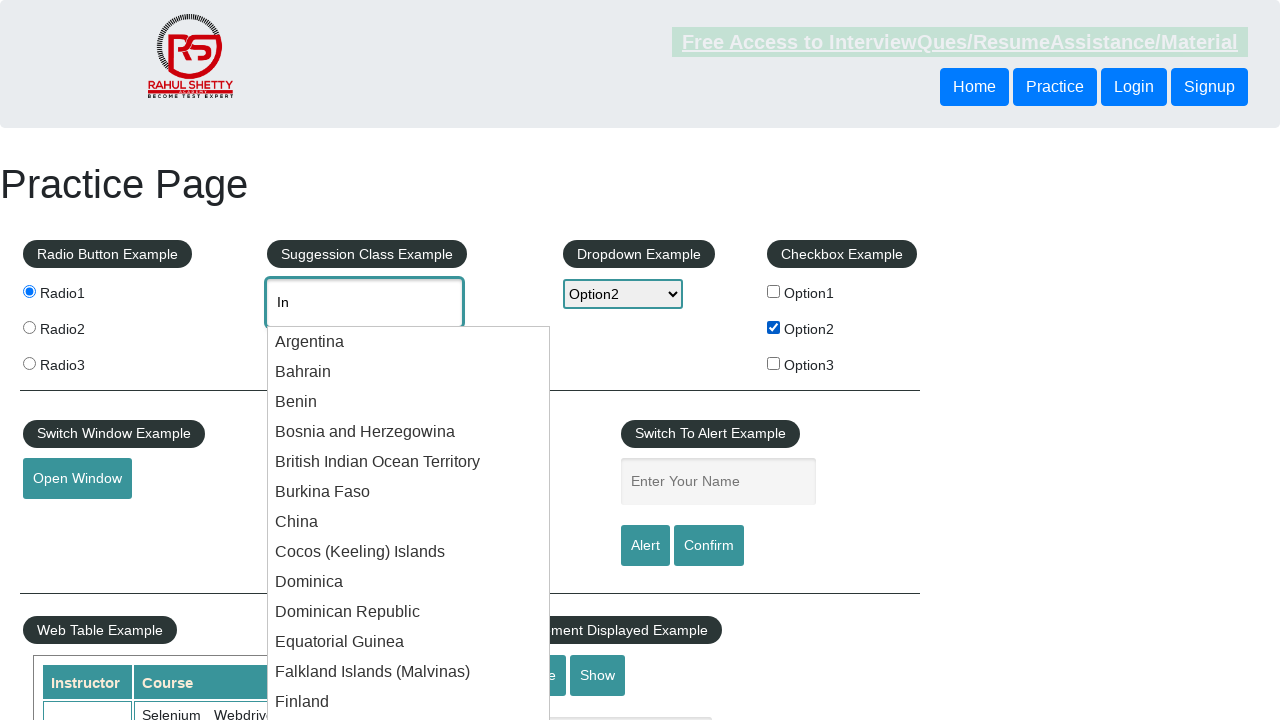

Selected India from autocomplete dropdown at (409, 361) on xpath=//li[@class='ui-menu-item']/div >> nth=15
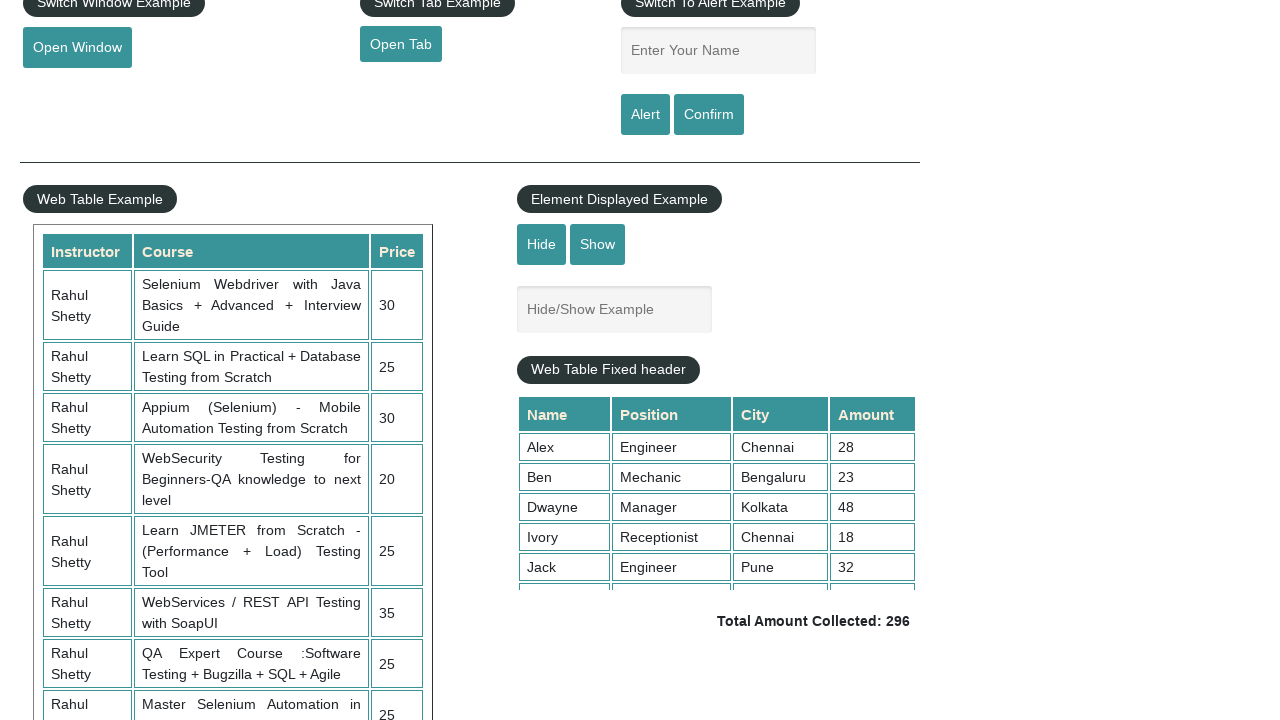

Clicked Hide button at (542, 244) on input[value='Hide']
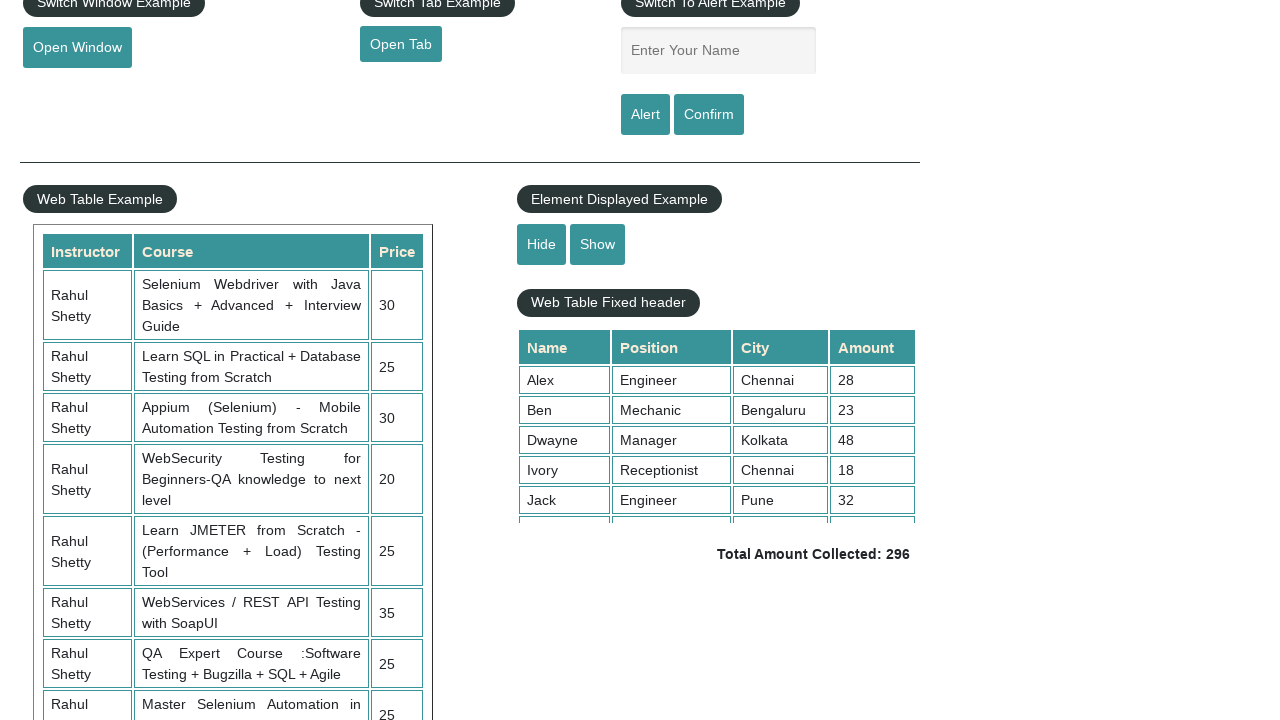

Verified that show-hide input field is hidden
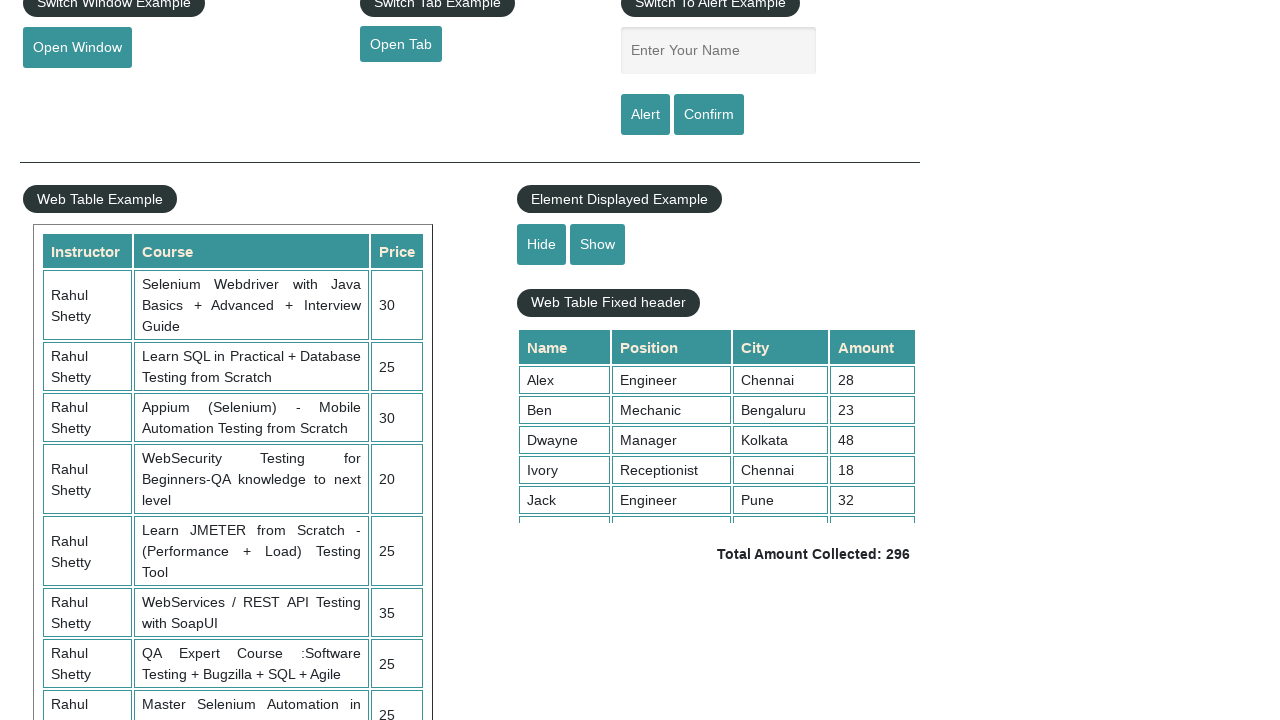

Clicked Show button at (598, 244) on input[value='Show']
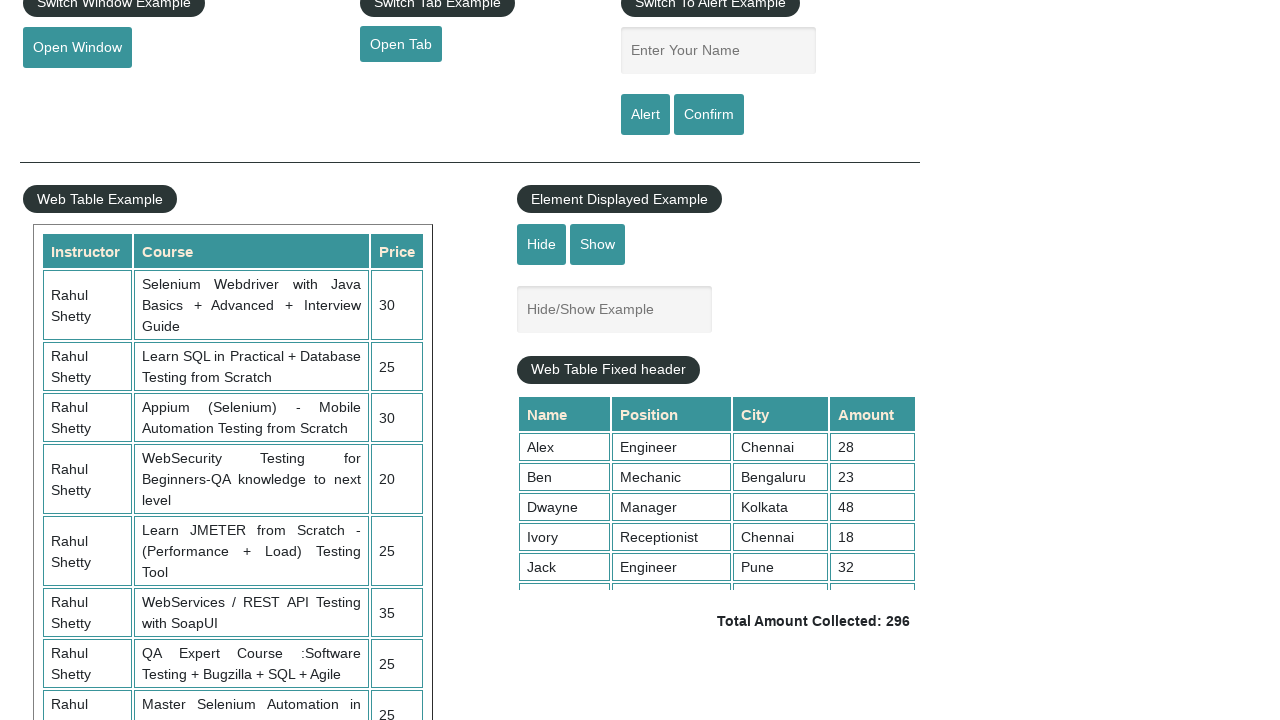

Verified that show-hide input field is visible
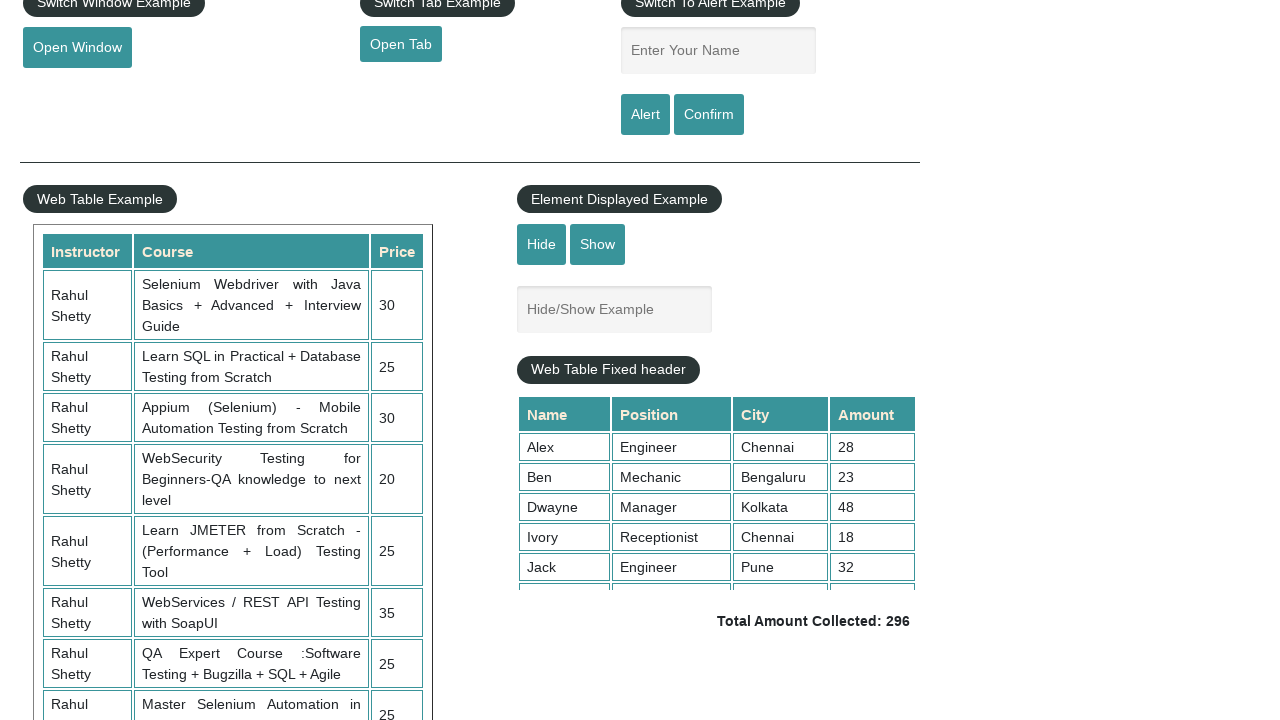

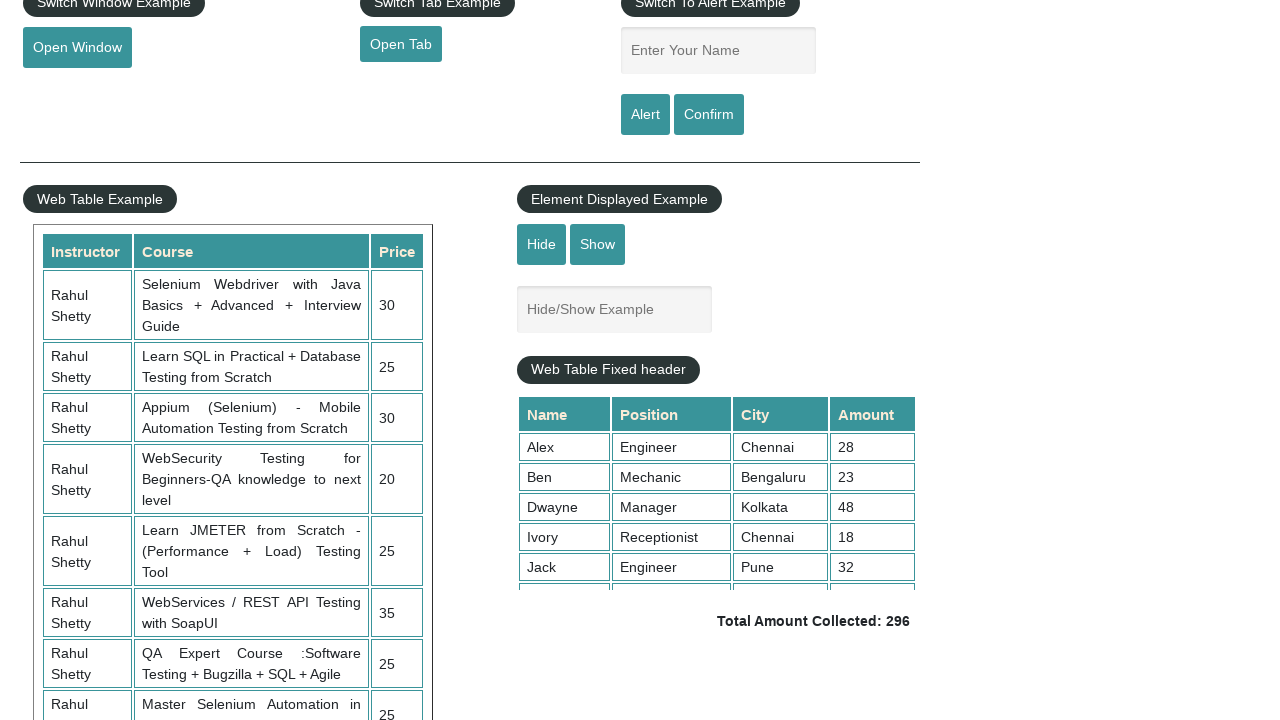